Tests a practice form submission by filling email, password, name fields, checking a checkbox, and submitting the form, then verifying the success message

Starting URL: https://rahulshettyacademy.com/angularpractice/

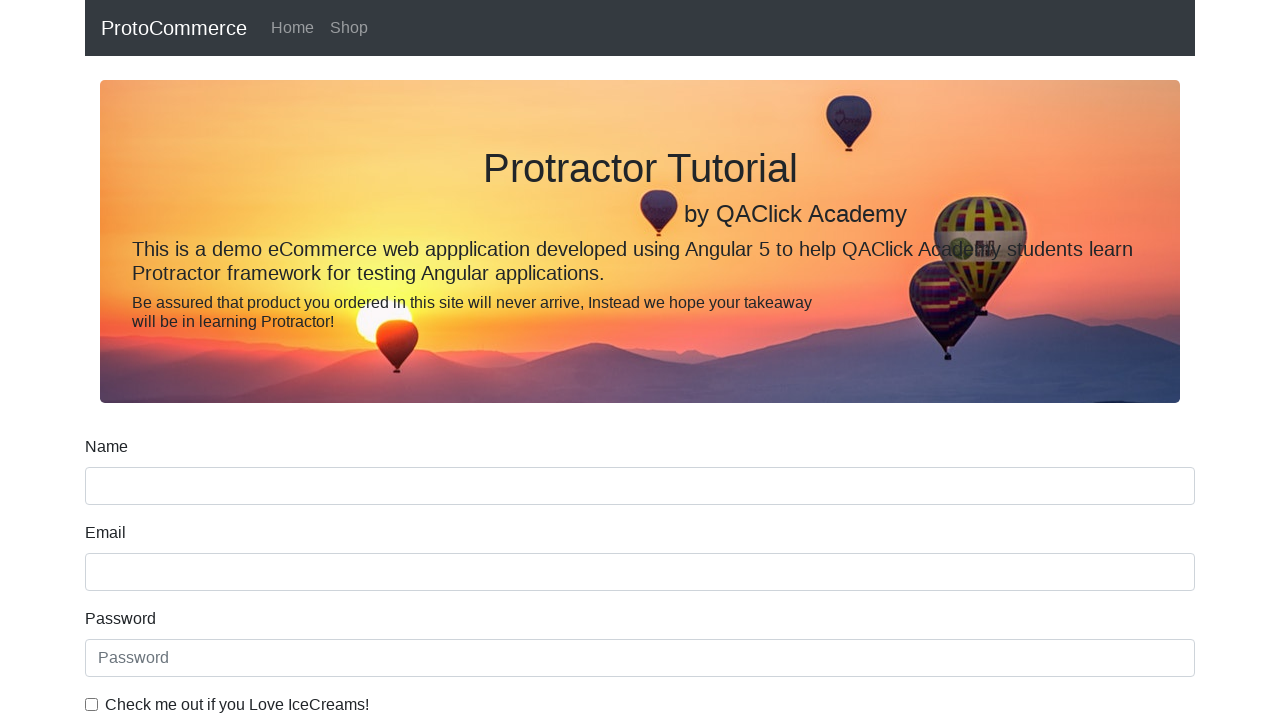

Filled email field with 'abc@gmail.com' on input[name='email']
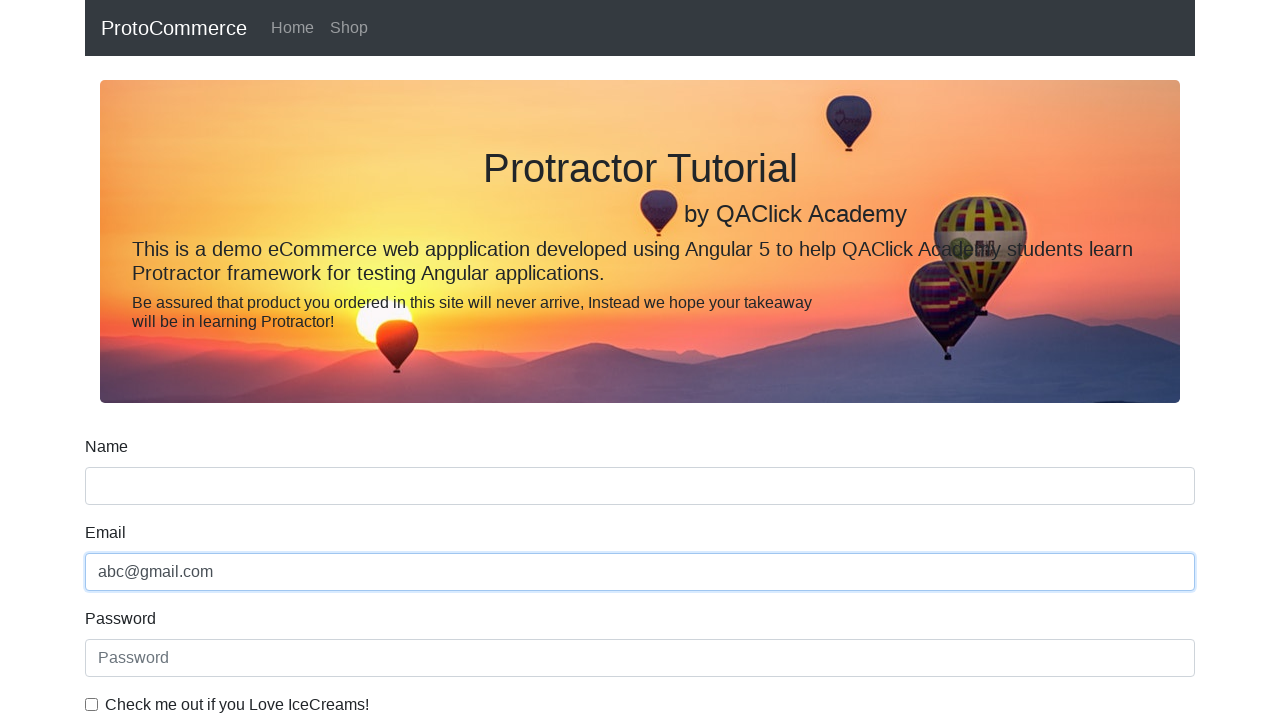

Filled password field with '123456' on #exampleInputPassword1
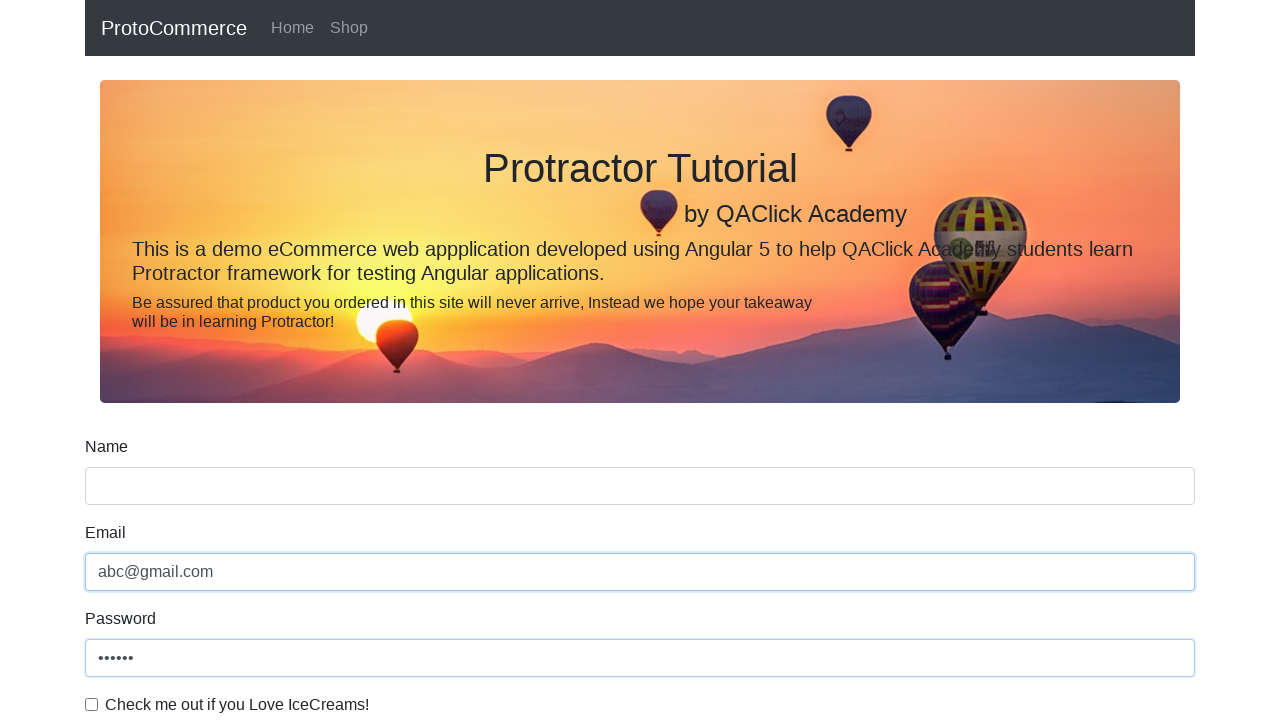

Checked the checkbox at (92, 704) on #exampleCheck1
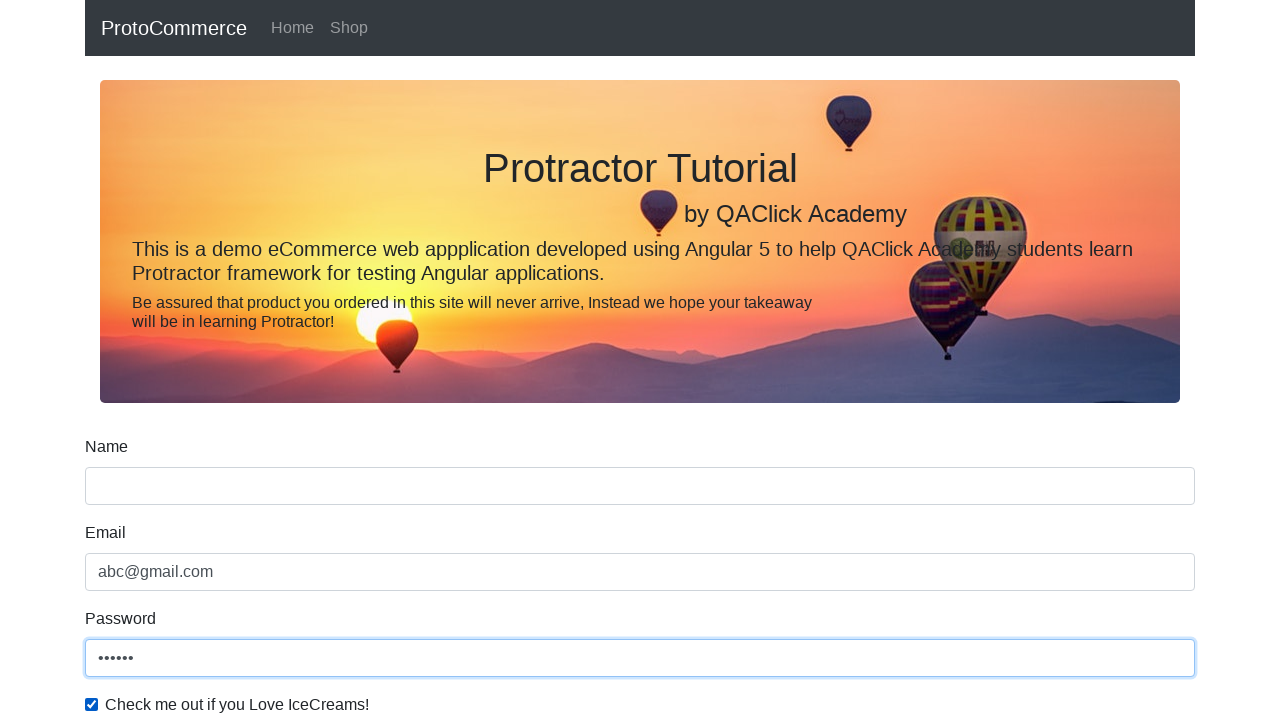

Filled name field with 'Suraj Kumar Behera' on input[minlength='2']
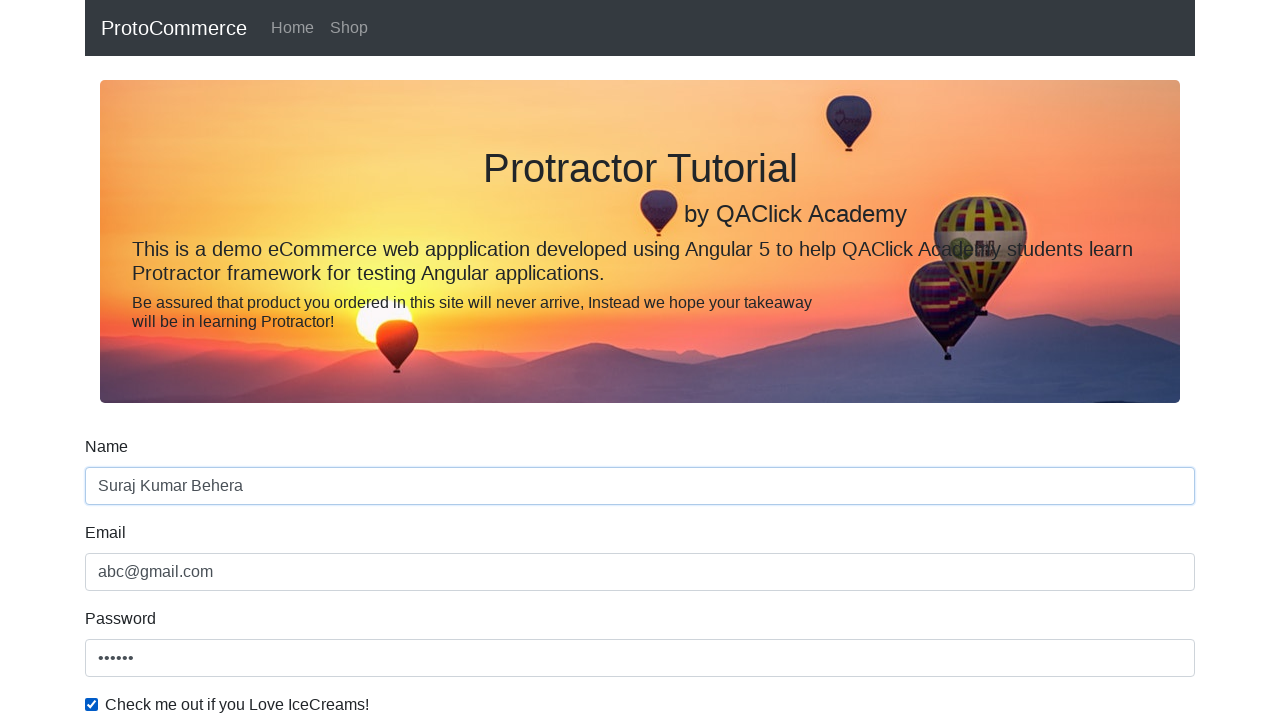

Clicked submit button to submit the form at (123, 491) on input[type='submit']
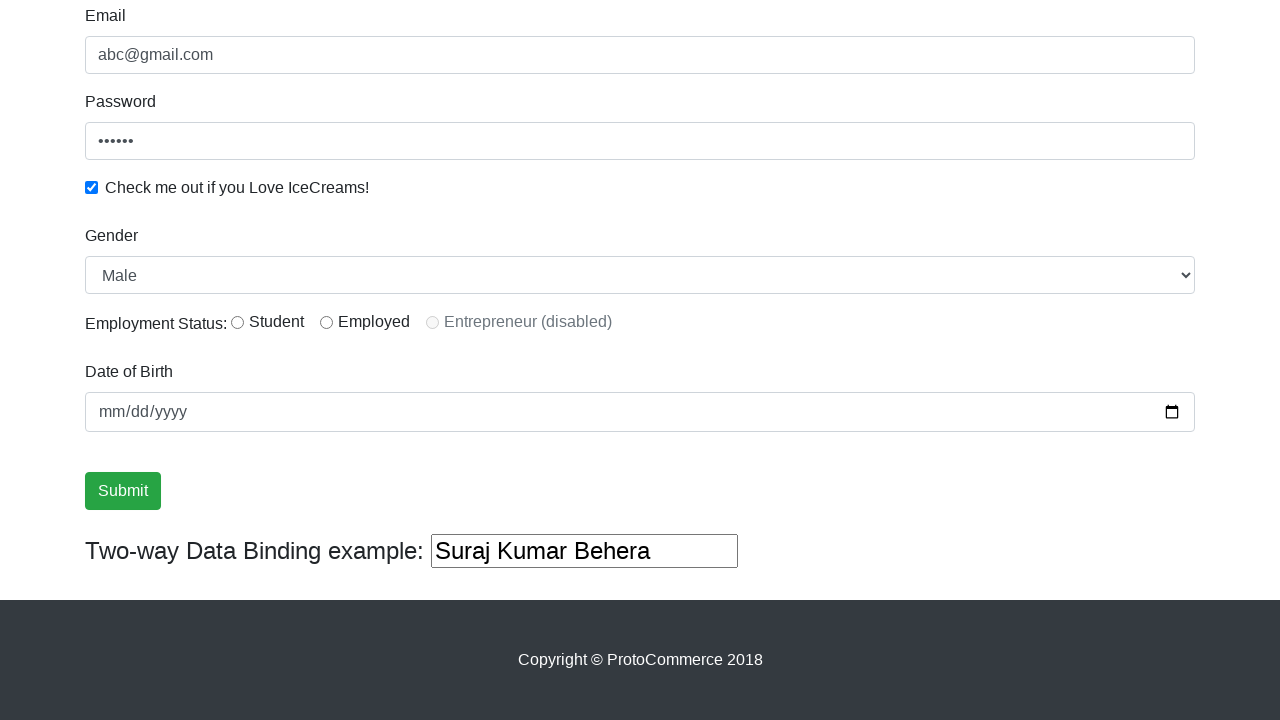

Success message appeared
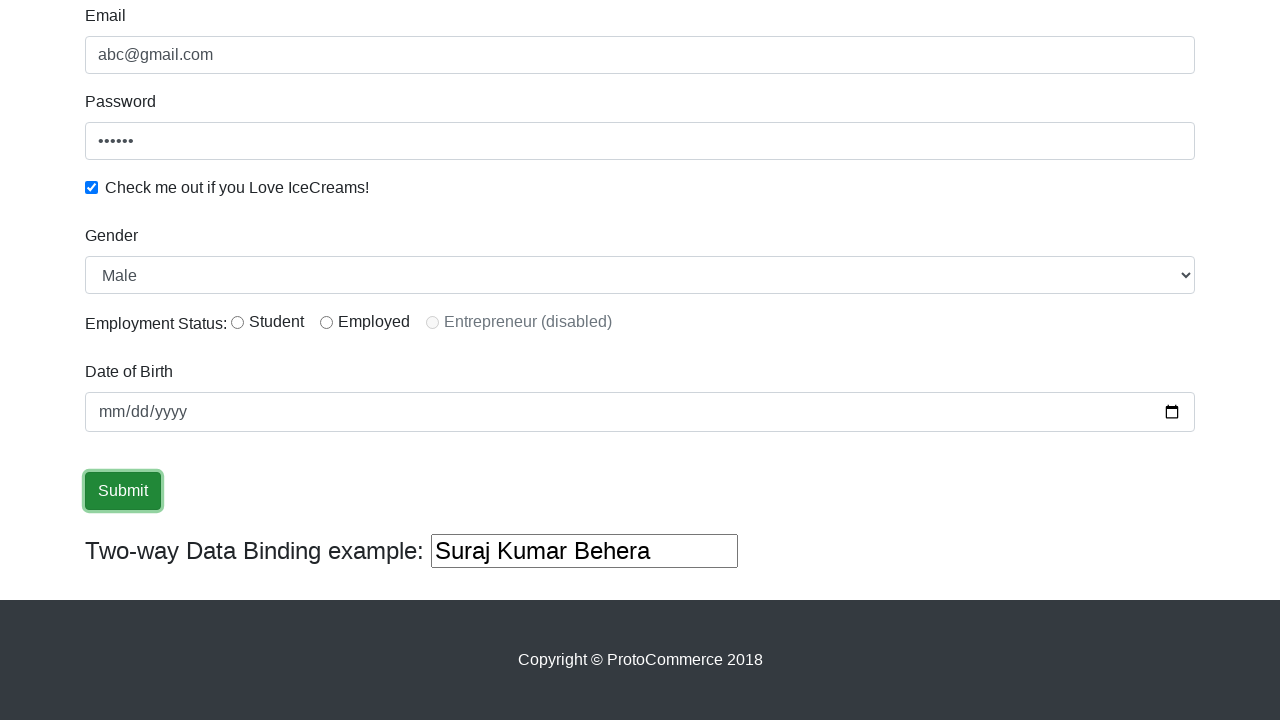

Verified success message contains expected text
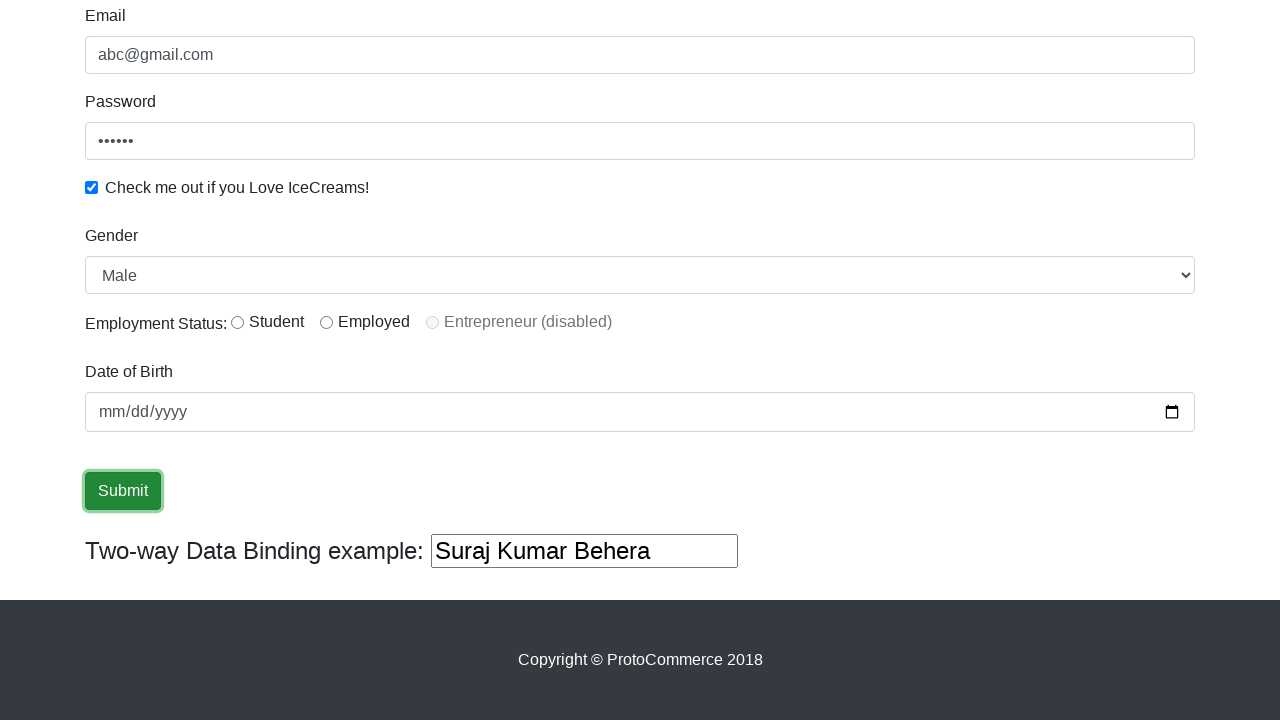

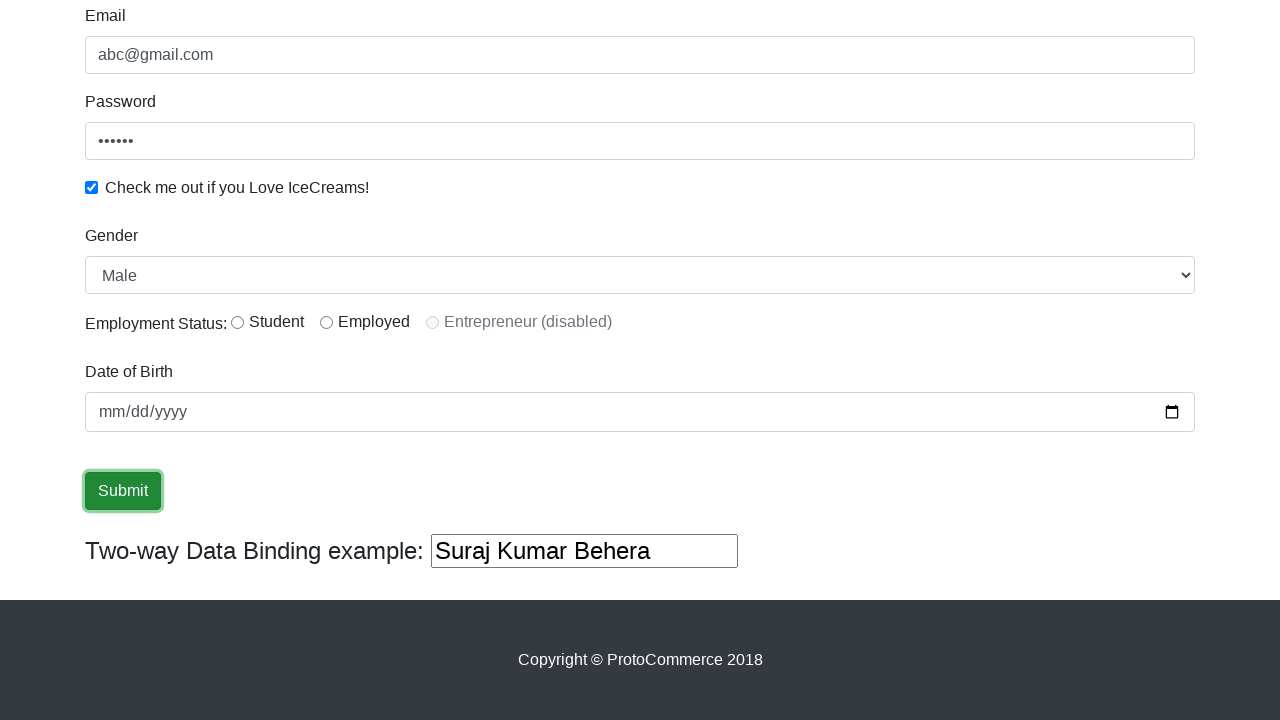